Tests OTP input functionality by filling a 6-digit OTP code into the OTP input field and verifying the value is displayed.

Starting URL: https://test-with-me-app.vercel.app/learning/web-elements/elements/input

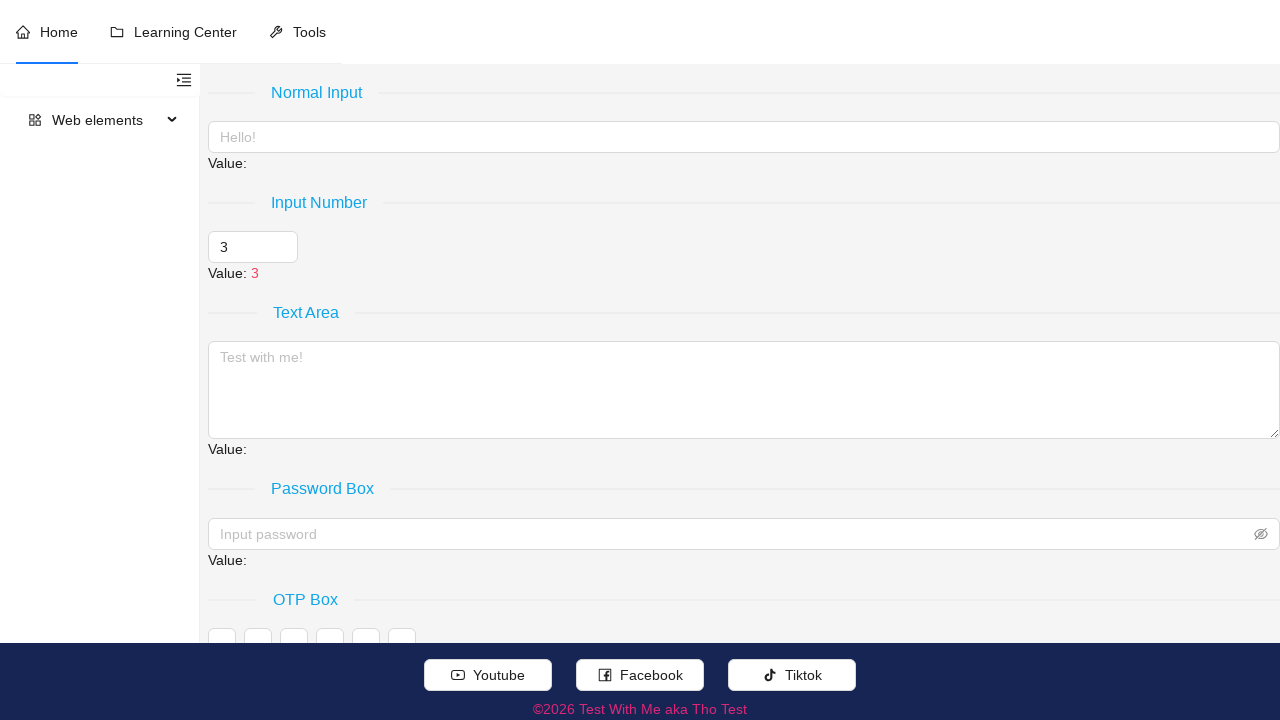

Filled OTP input field with 6-digit code 567876 on xpath=//input[contains(concat(' ',normalize-space(@class),' '),' ant-otp-input '
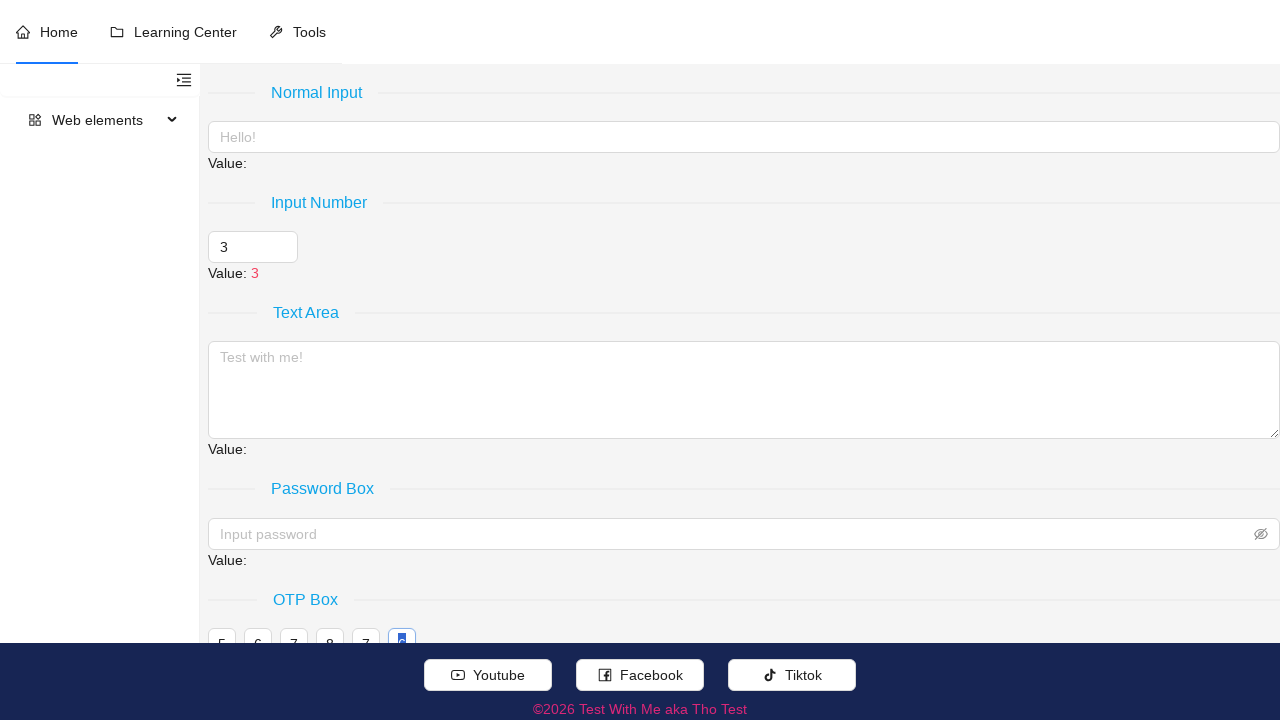

Verified OTP value is displayed in the output field
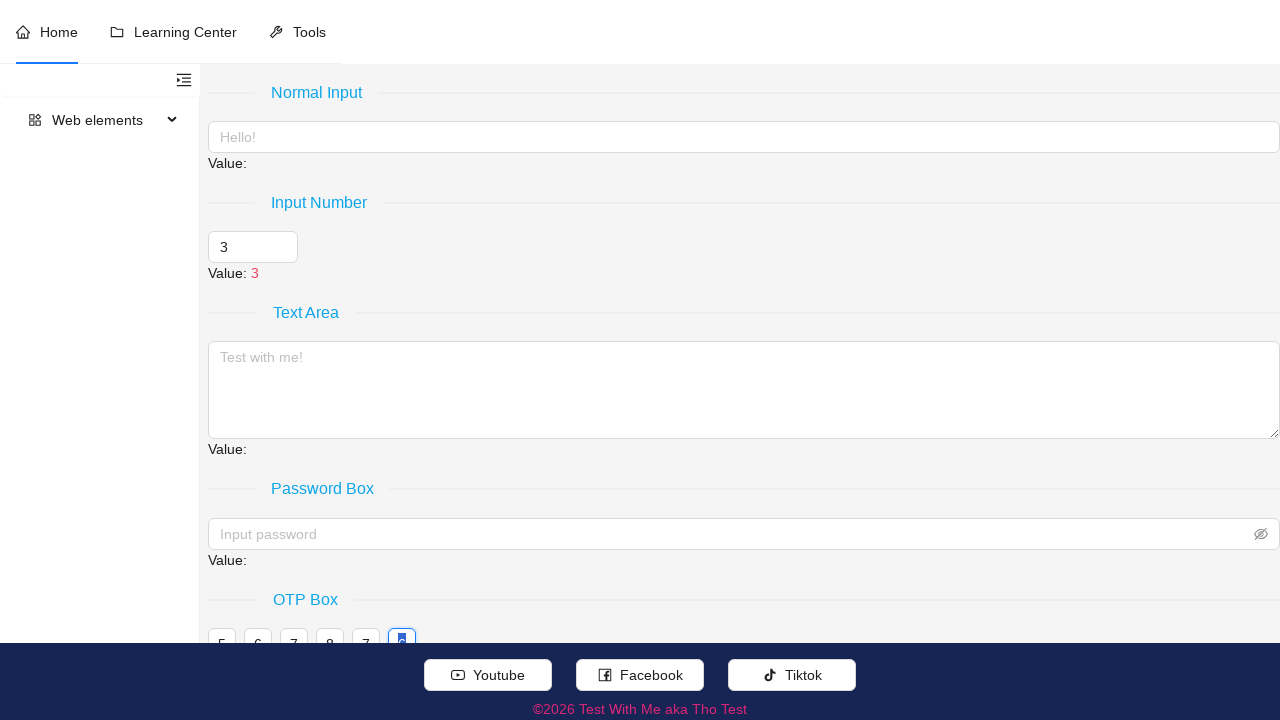

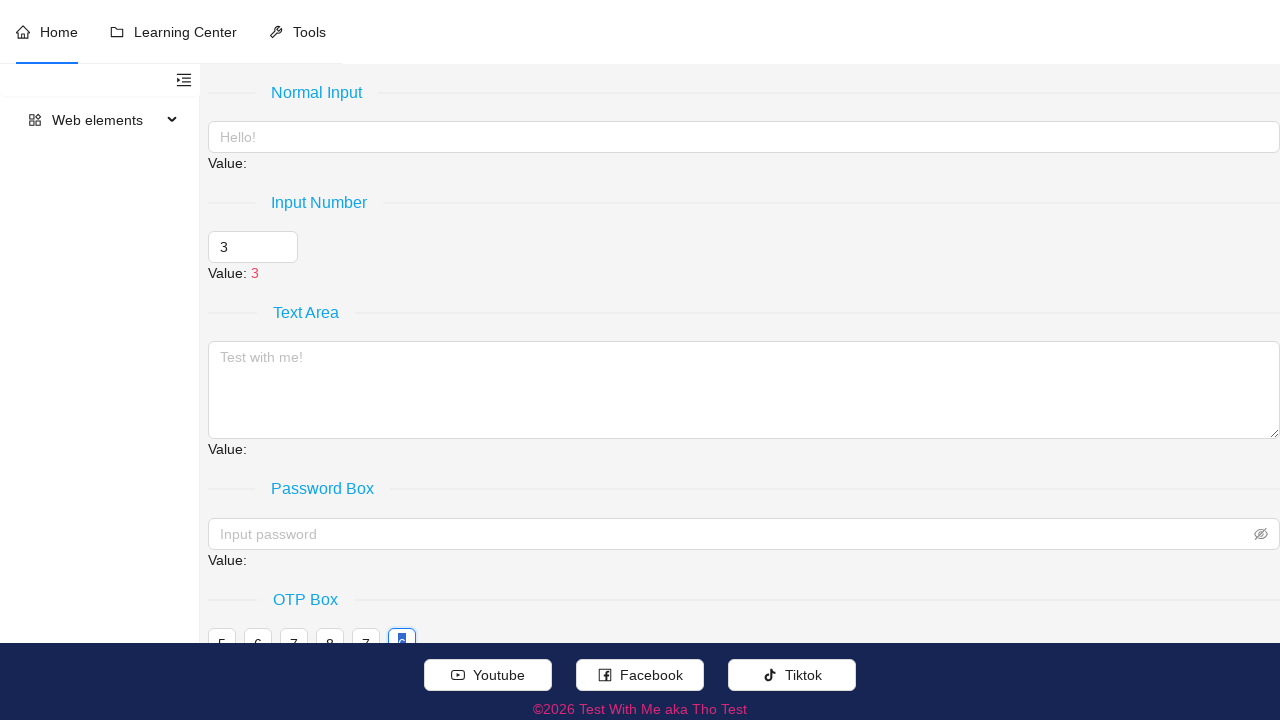